Tests table sorting validation by selecting page size, clicking sort column, and verifying sorted order

Starting URL: https://rahulshettyacademy.com/seleniumPractise/#/offers

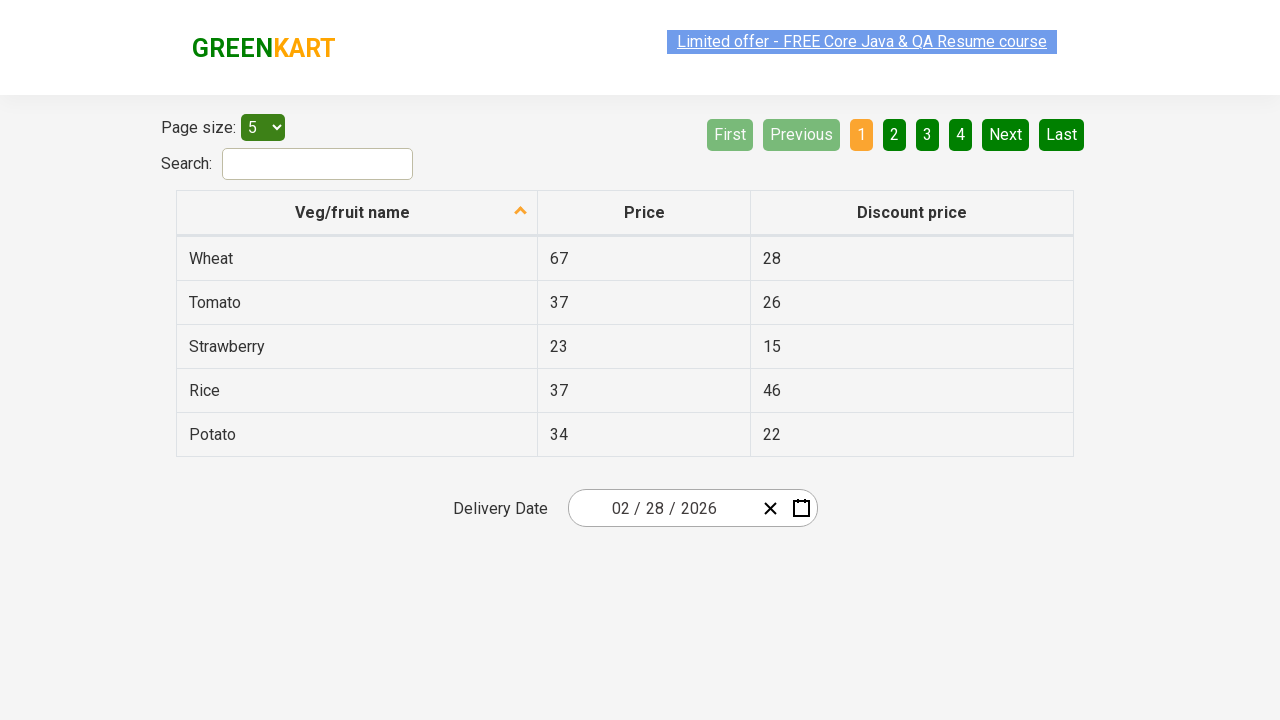

Selected '20' from page size dropdown menu on #page-menu
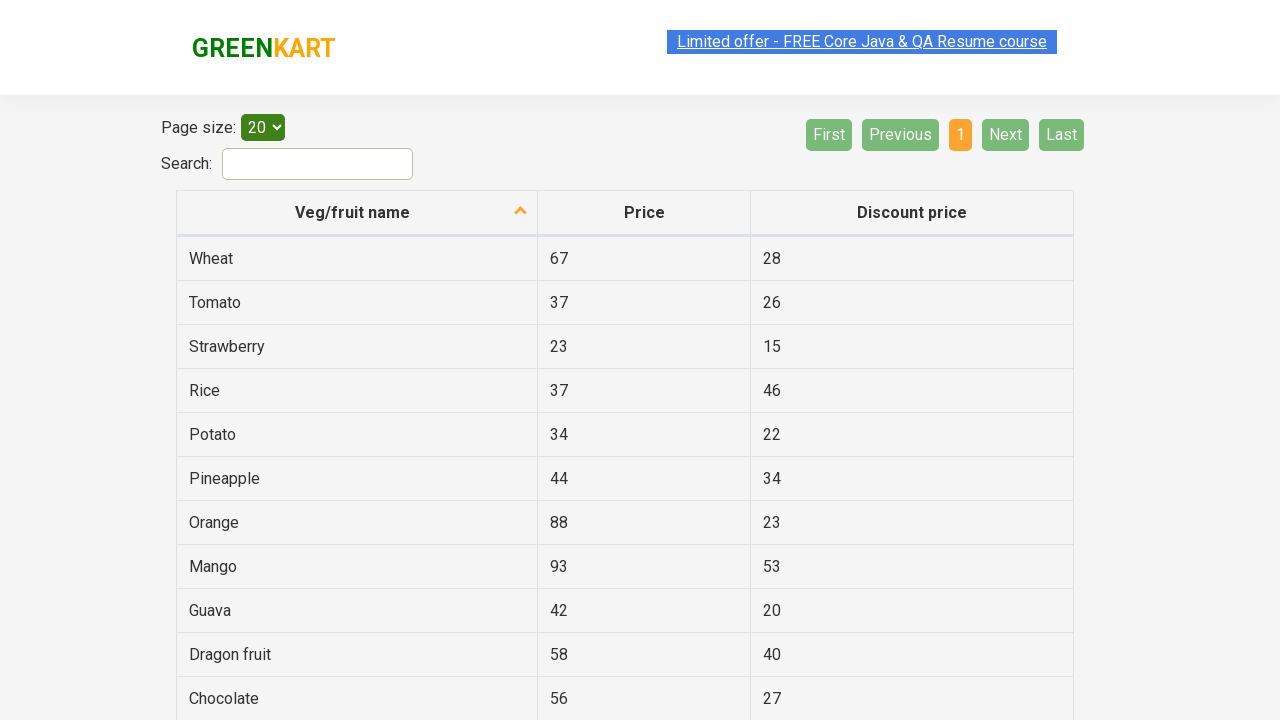

Waited 1 second for table to reload with new page size
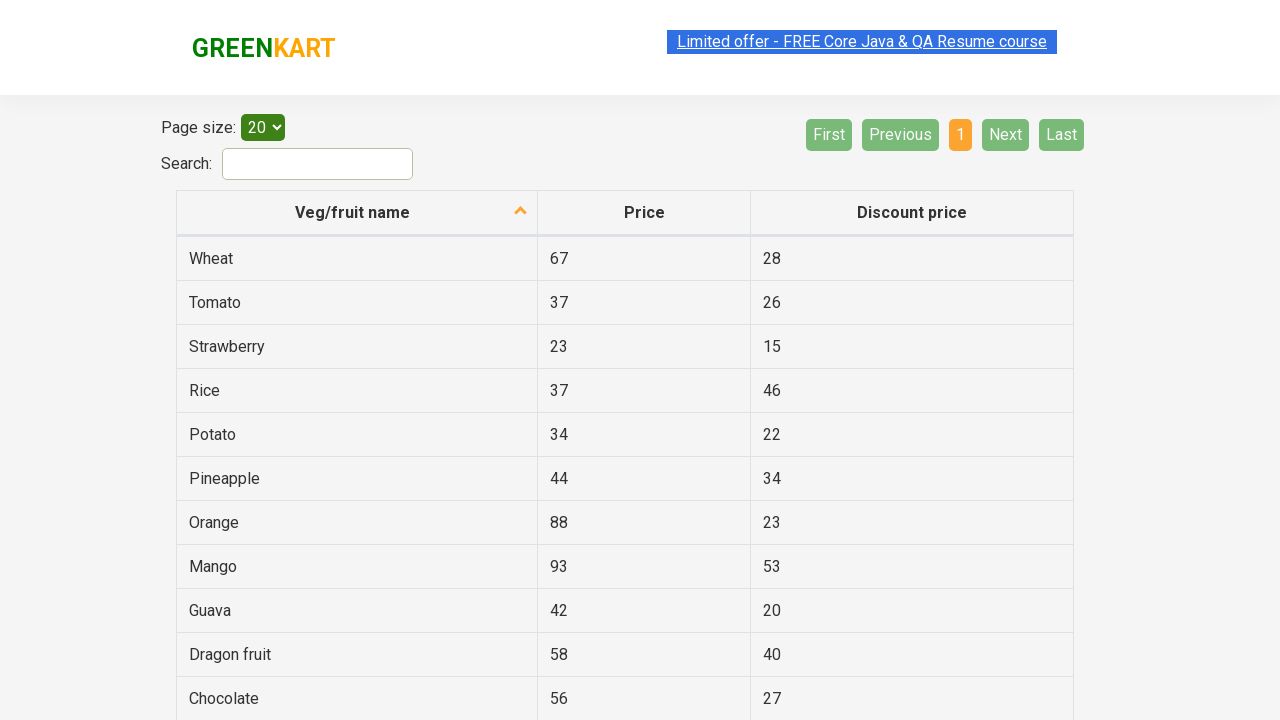

Clicked first column header to initiate sort at (353, 212) on xpath=//tr/th[1]/span[1]
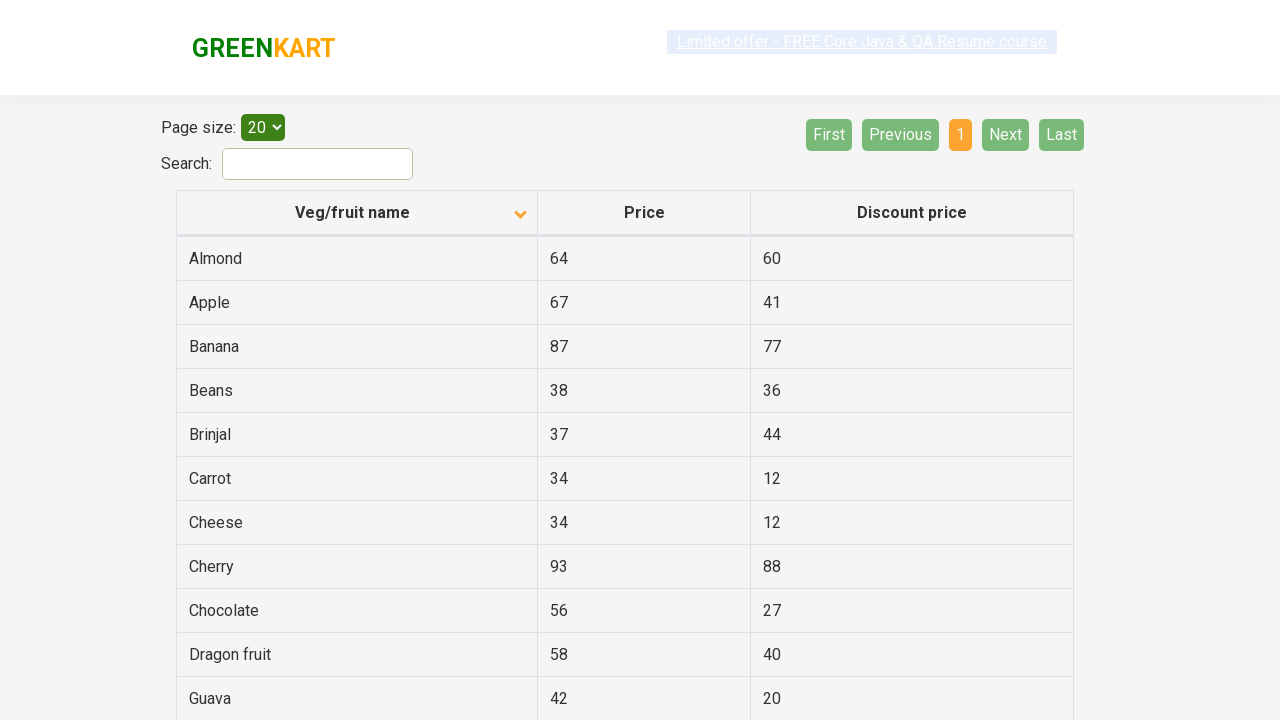

Verified table sorted by waiting for first column data to load
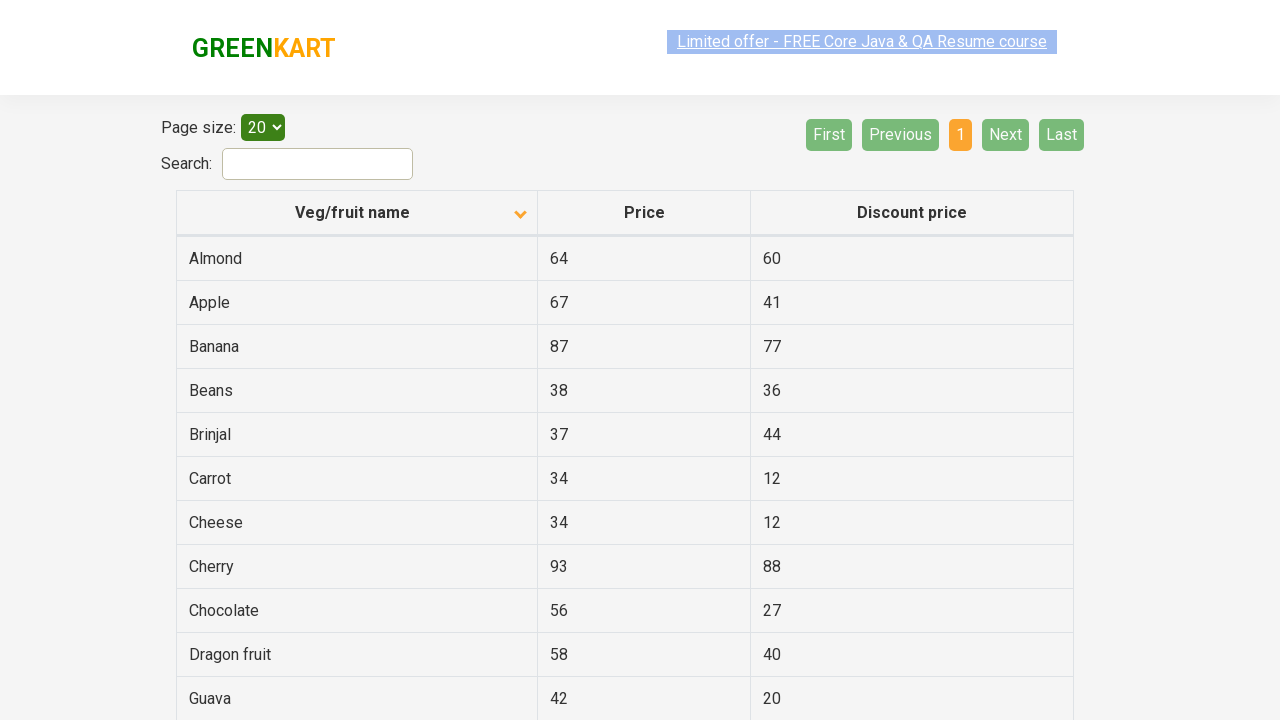

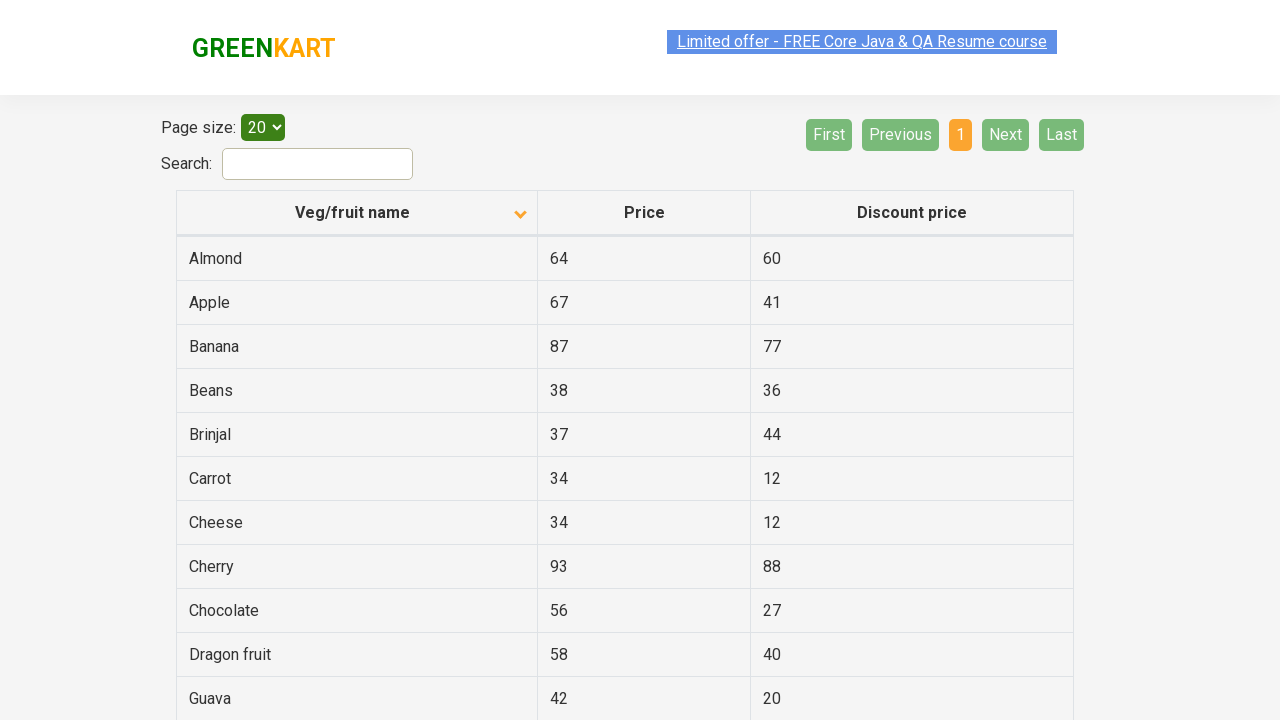